Tests alert interaction functionality by triggering a prompt alert, entering text, accepting it, and verifying the result is displayed on the page

Starting URL: https://www.leafground.com/alert.xhtml

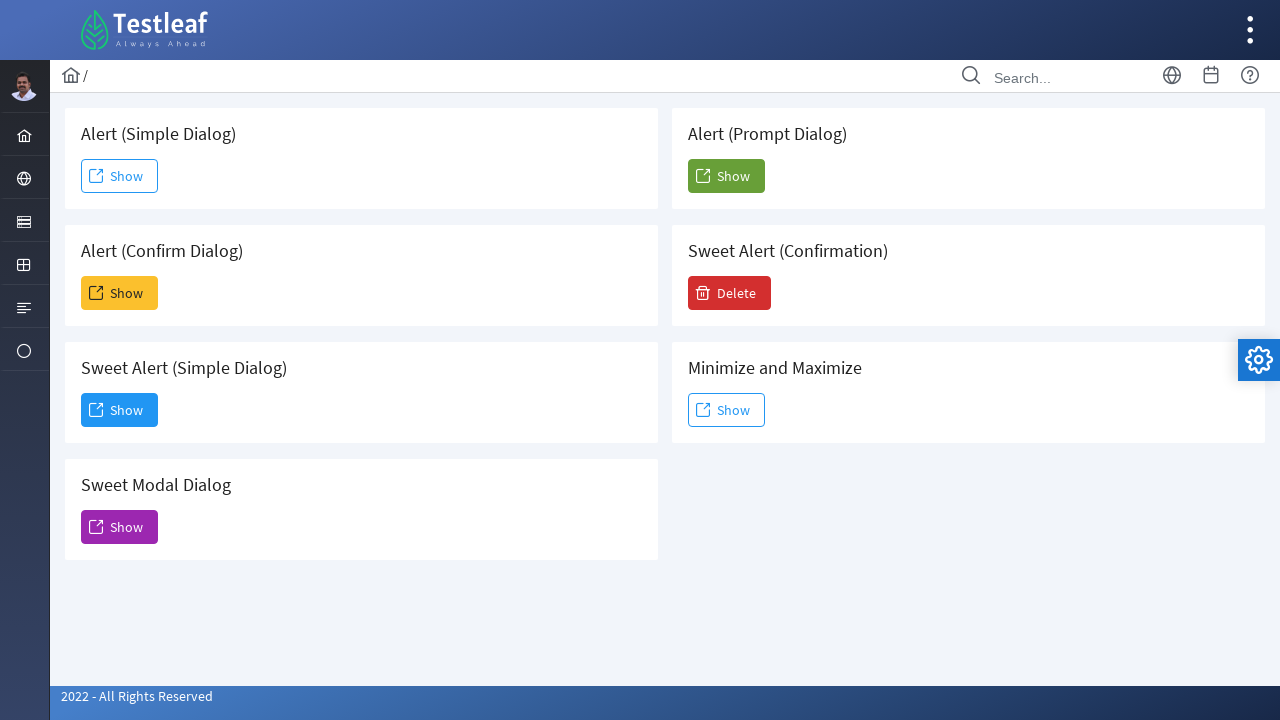

Clicked 'Show' button to trigger prompt alert at (726, 176) on xpath=(//span[text()='Show'])[5]
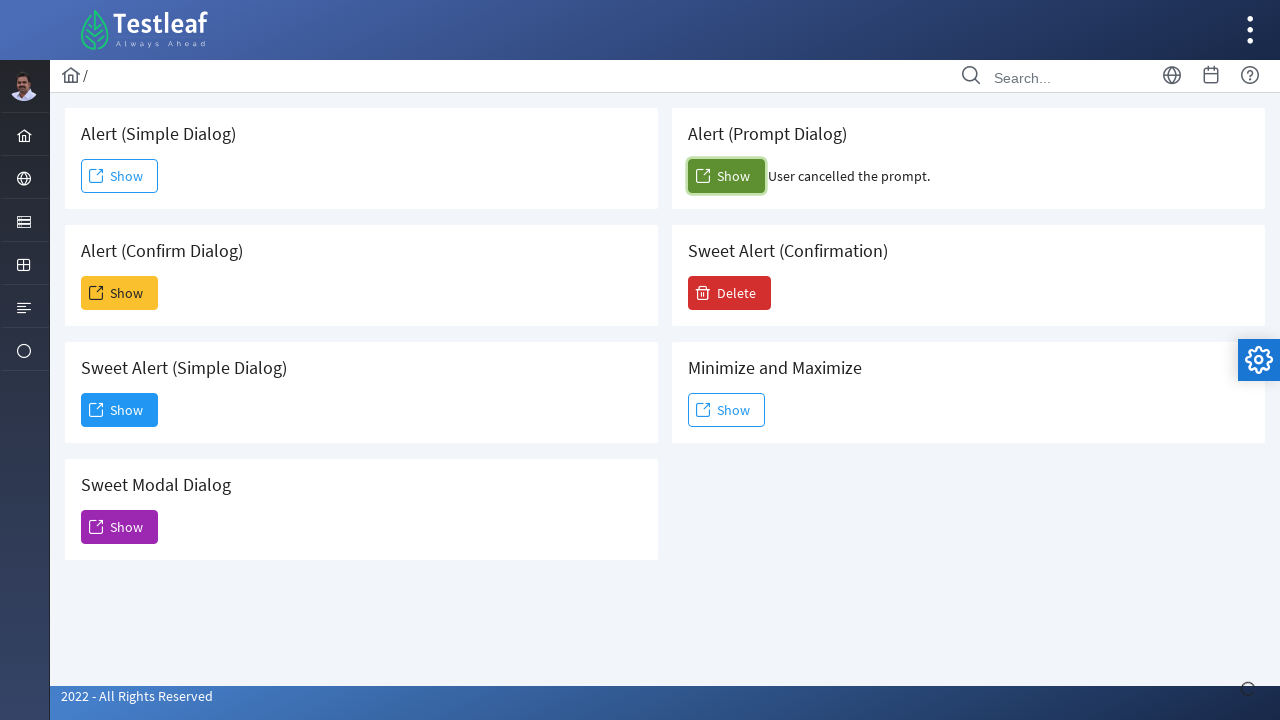

Set up dialog handler to accept prompt with text 'Kayalvizhi'
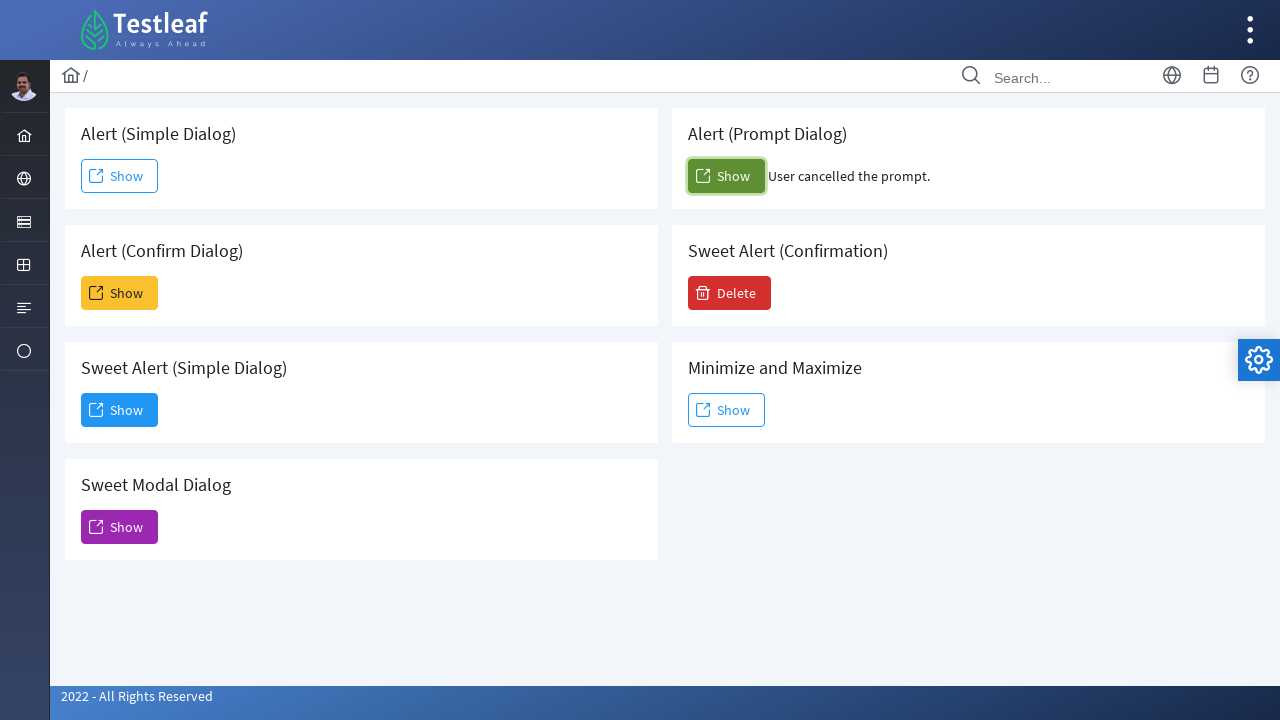

Result text element loaded on page
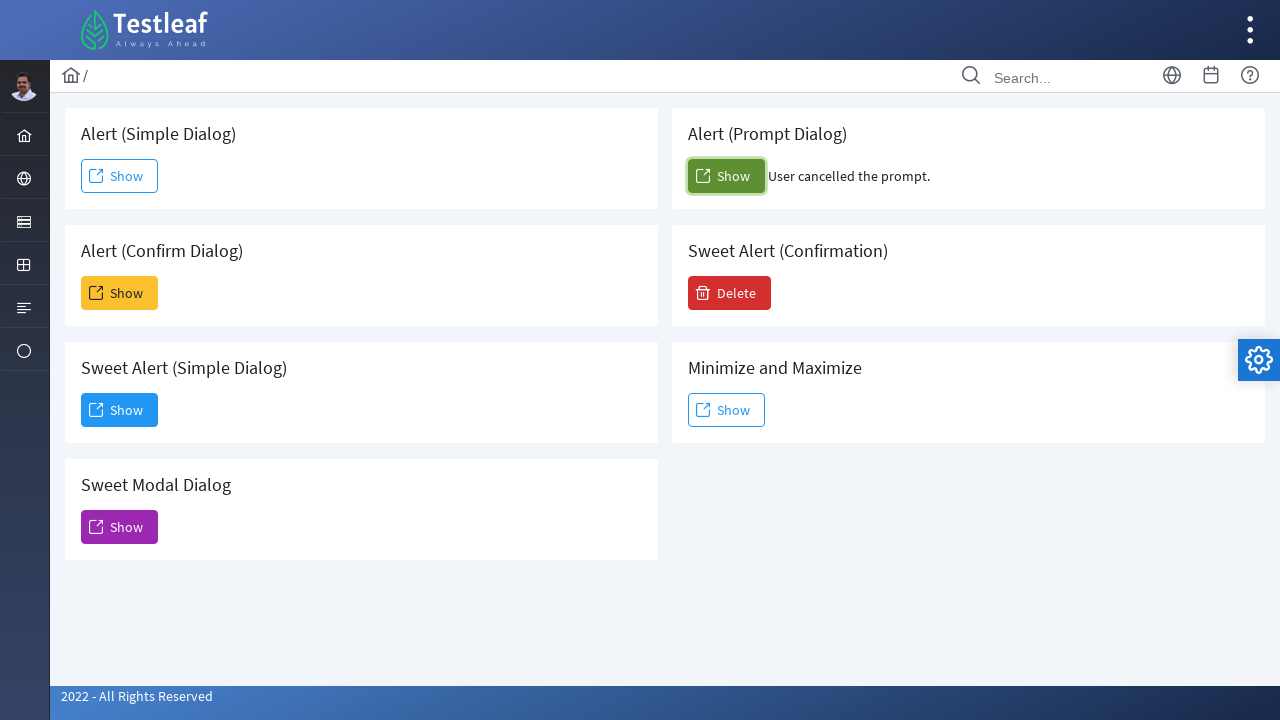

Retrieved result text: User cancelled the prompt.
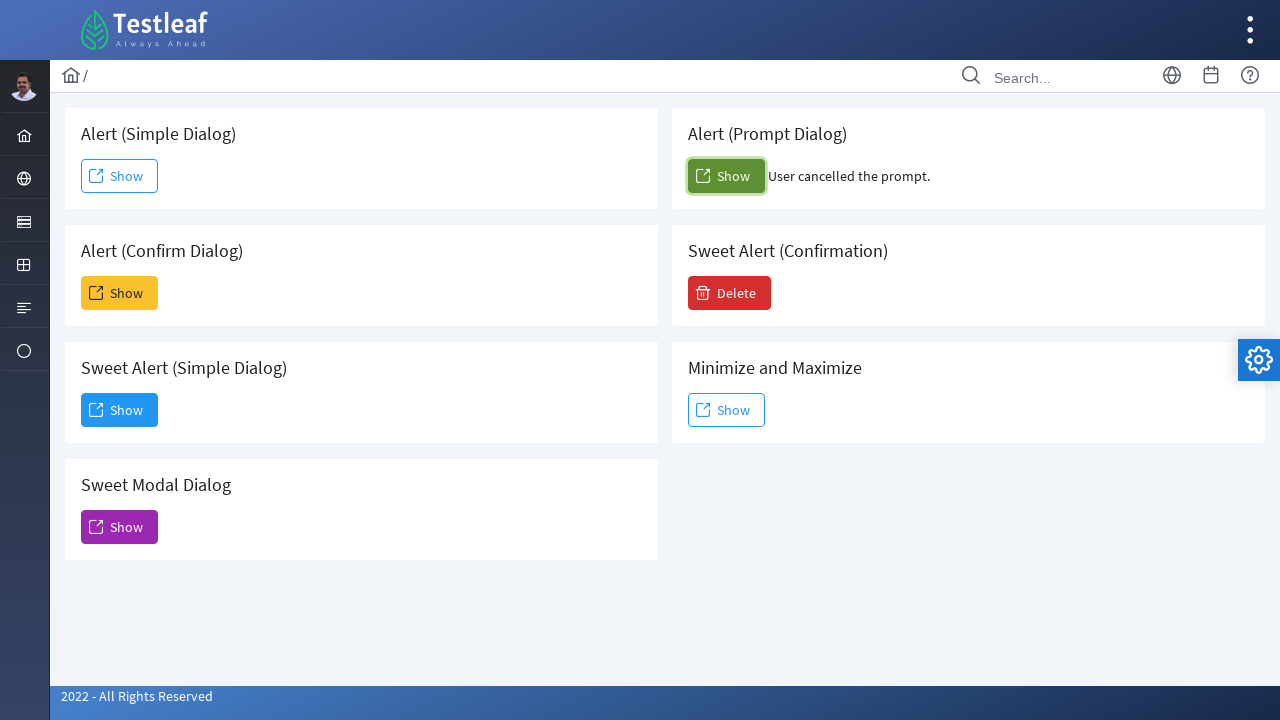

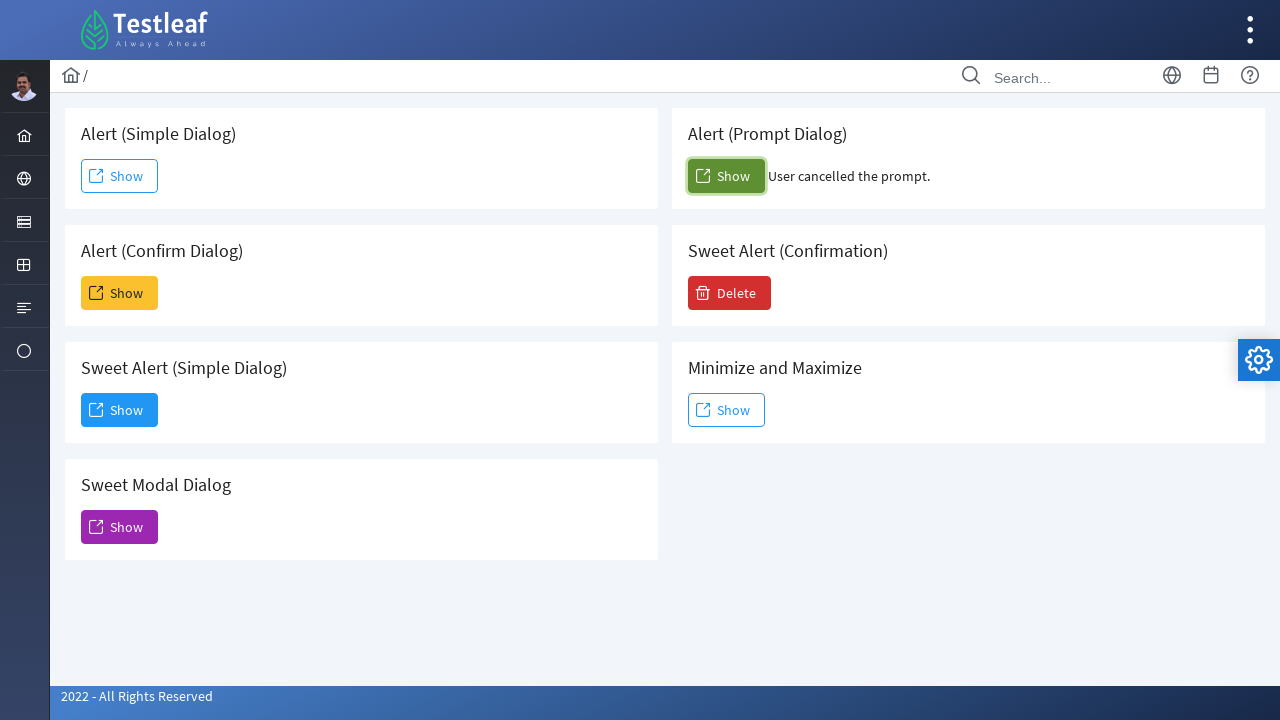